Verifies navigation to Suivre votre commande (Track your order) page via footer link

Starting URL: https://shop.top-reduc.net/

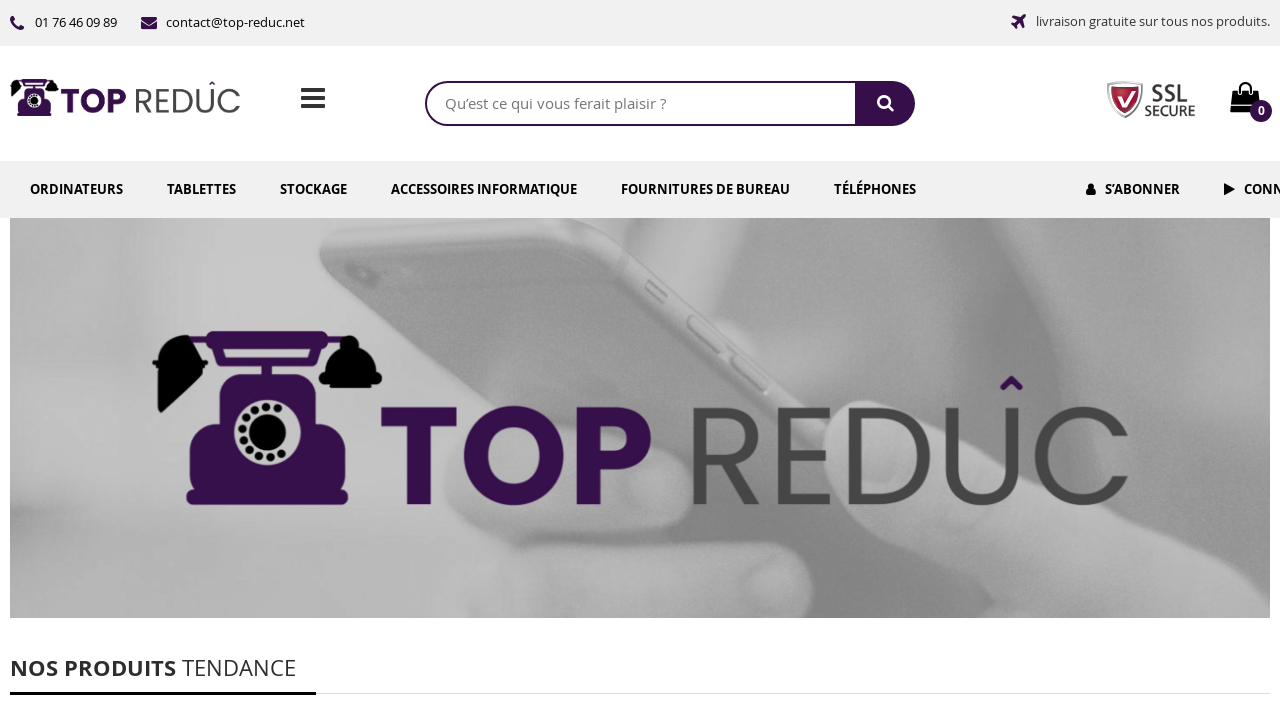

Clicked on 'Suivre votre commande' (Track your order) link in footer at (732, 423) on #menu-item-2057 >> internal:role=link[name="Suivre votre commande"i]
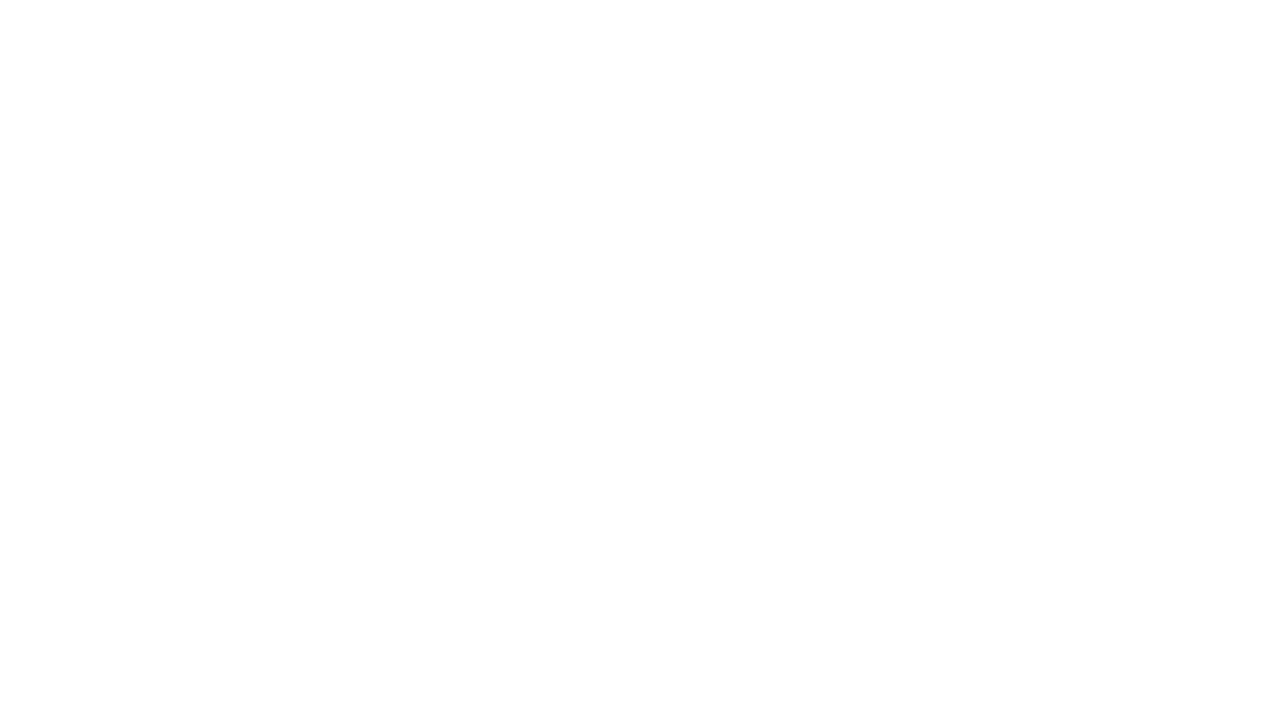

Waited for page to load (networkidle state reached)
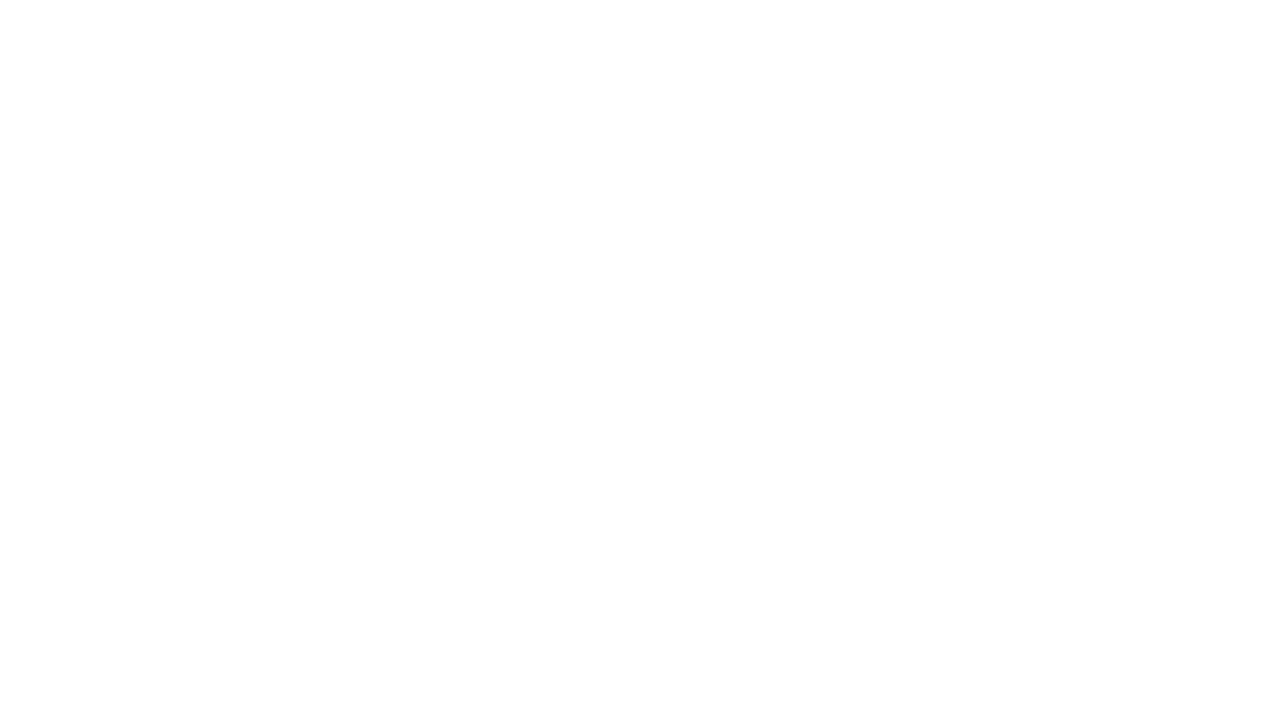

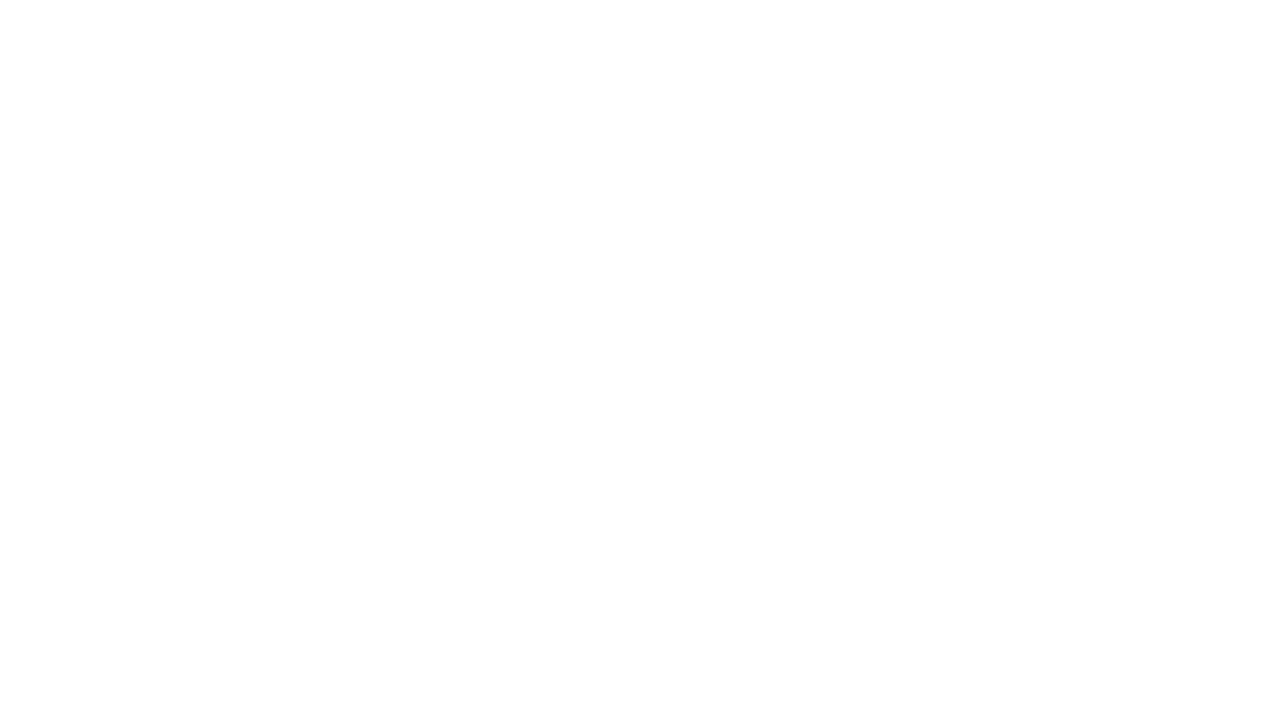